Tests website responsiveness by resizing the browser window to different viewport widths

Starting URL: https://nomadcoders.co

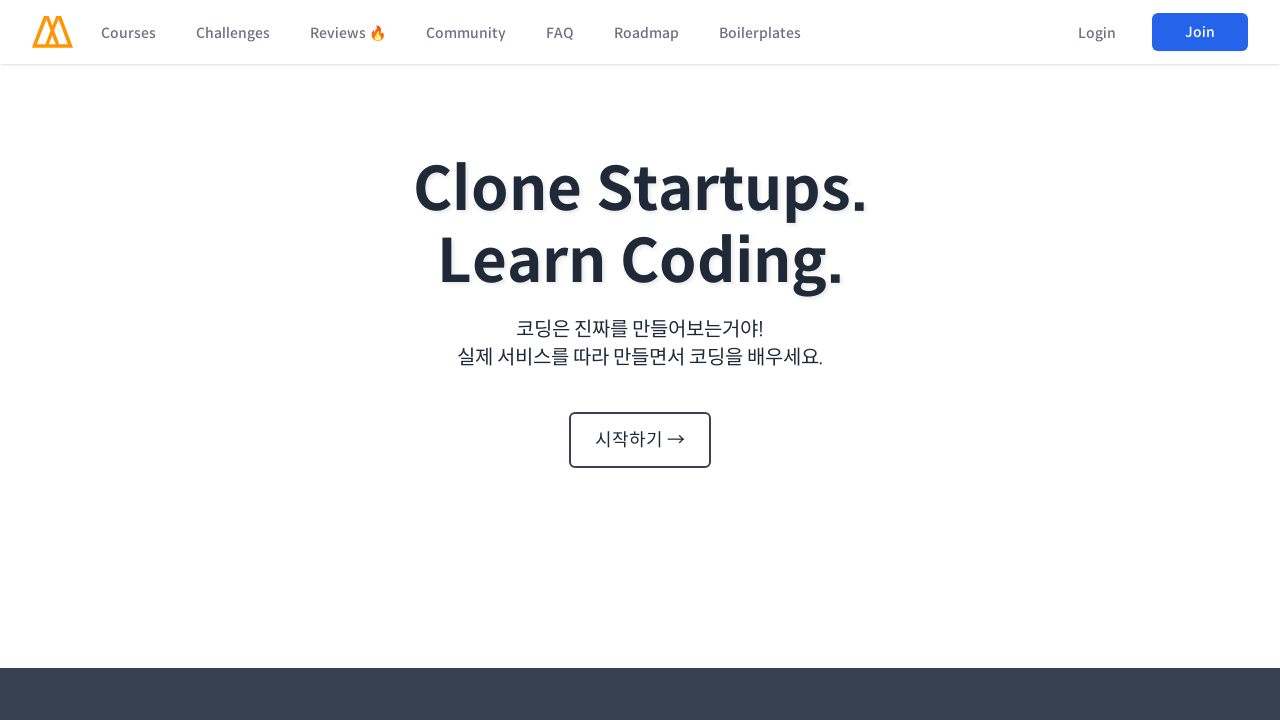

Set viewport width to 320px
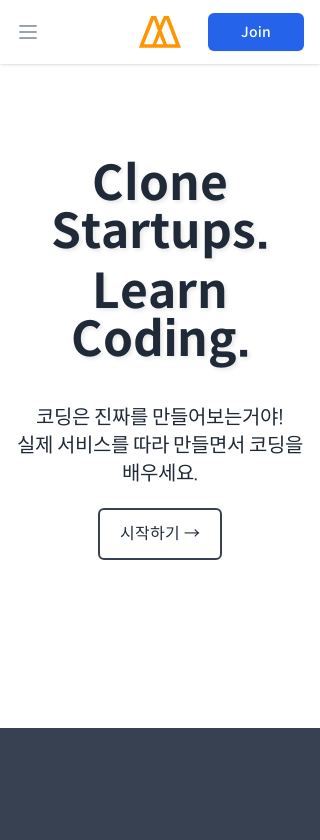

Waited 5 seconds for page to adjust to 320px viewport
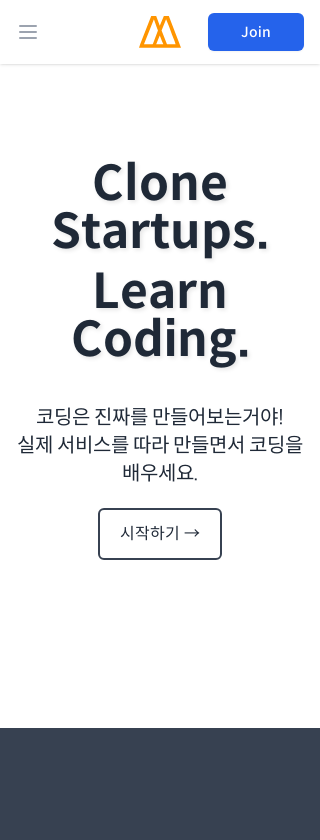

Set viewport width to 480px
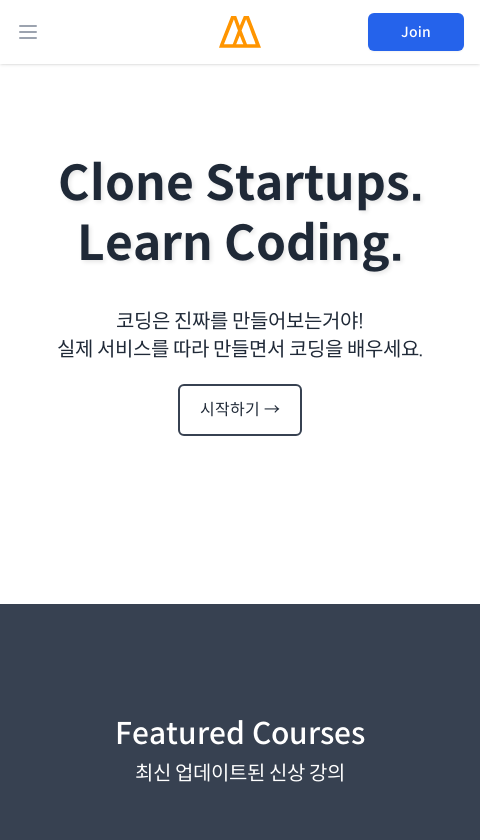

Waited 5 seconds for page to adjust to 480px viewport
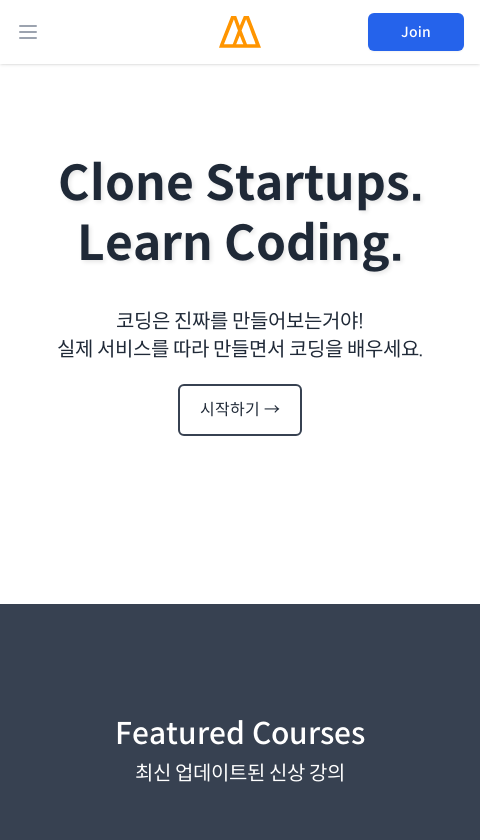

Set viewport width to 960px
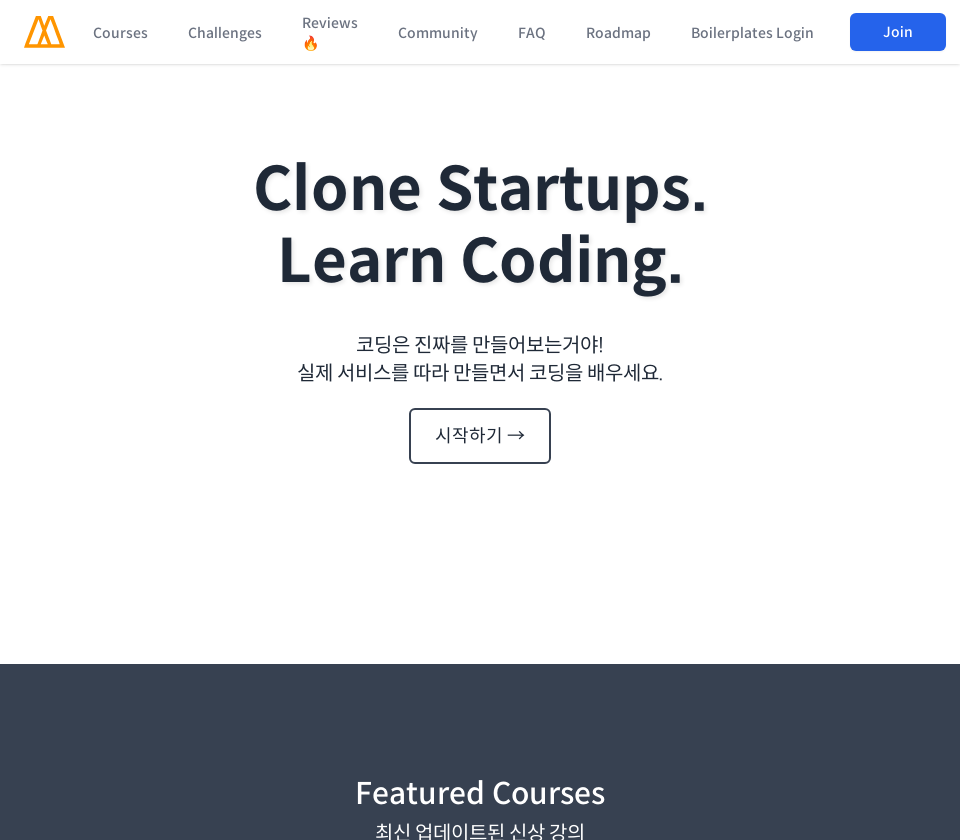

Waited 5 seconds for page to adjust to 960px viewport
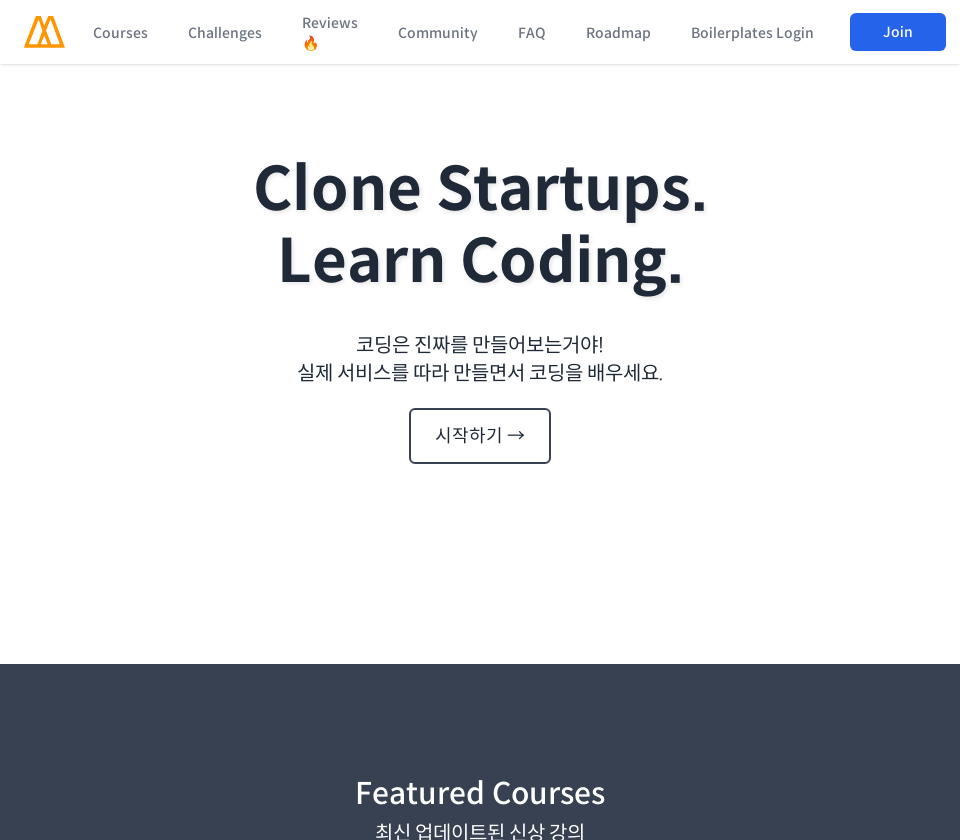

Set viewport width to 1366px
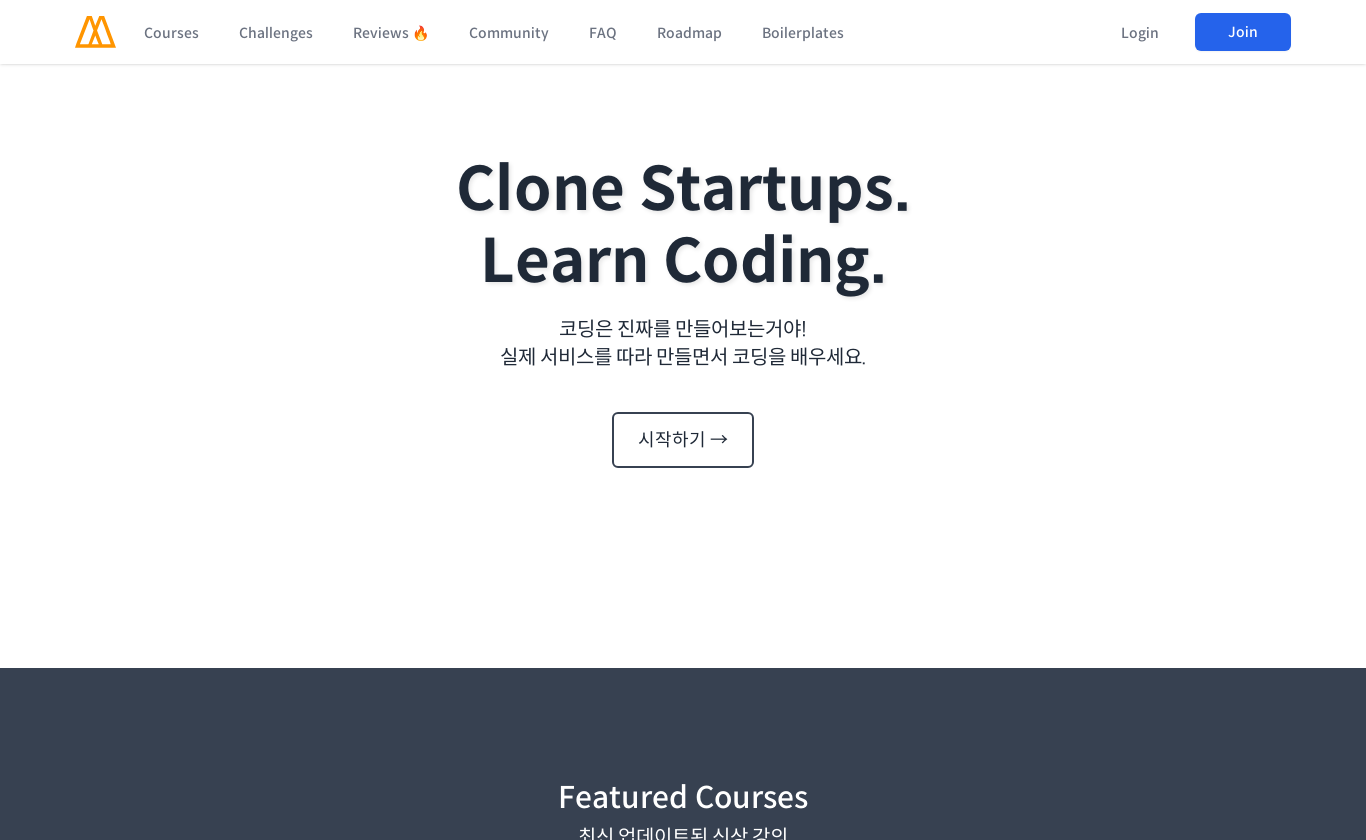

Waited 5 seconds for page to adjust to 1366px viewport
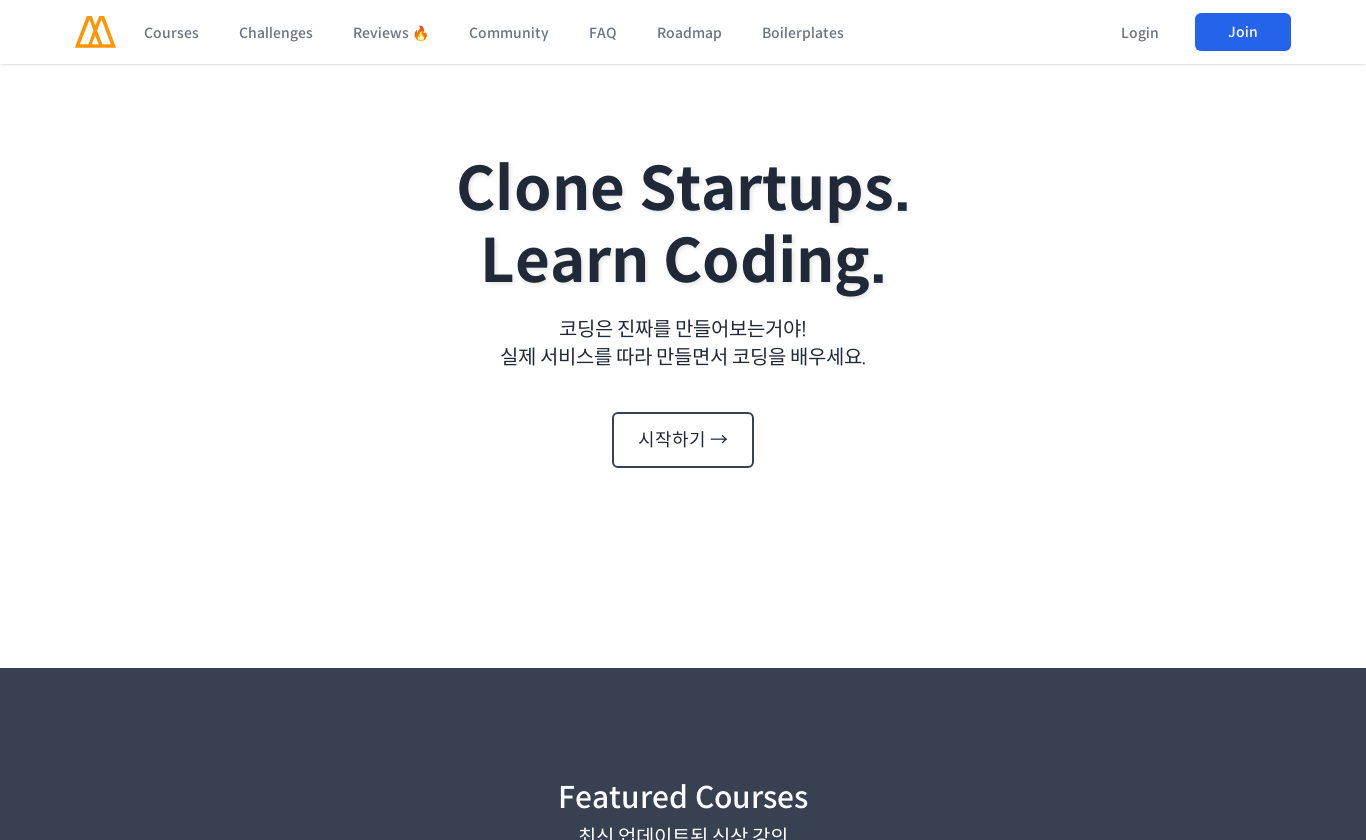

Set viewport width to 1920px
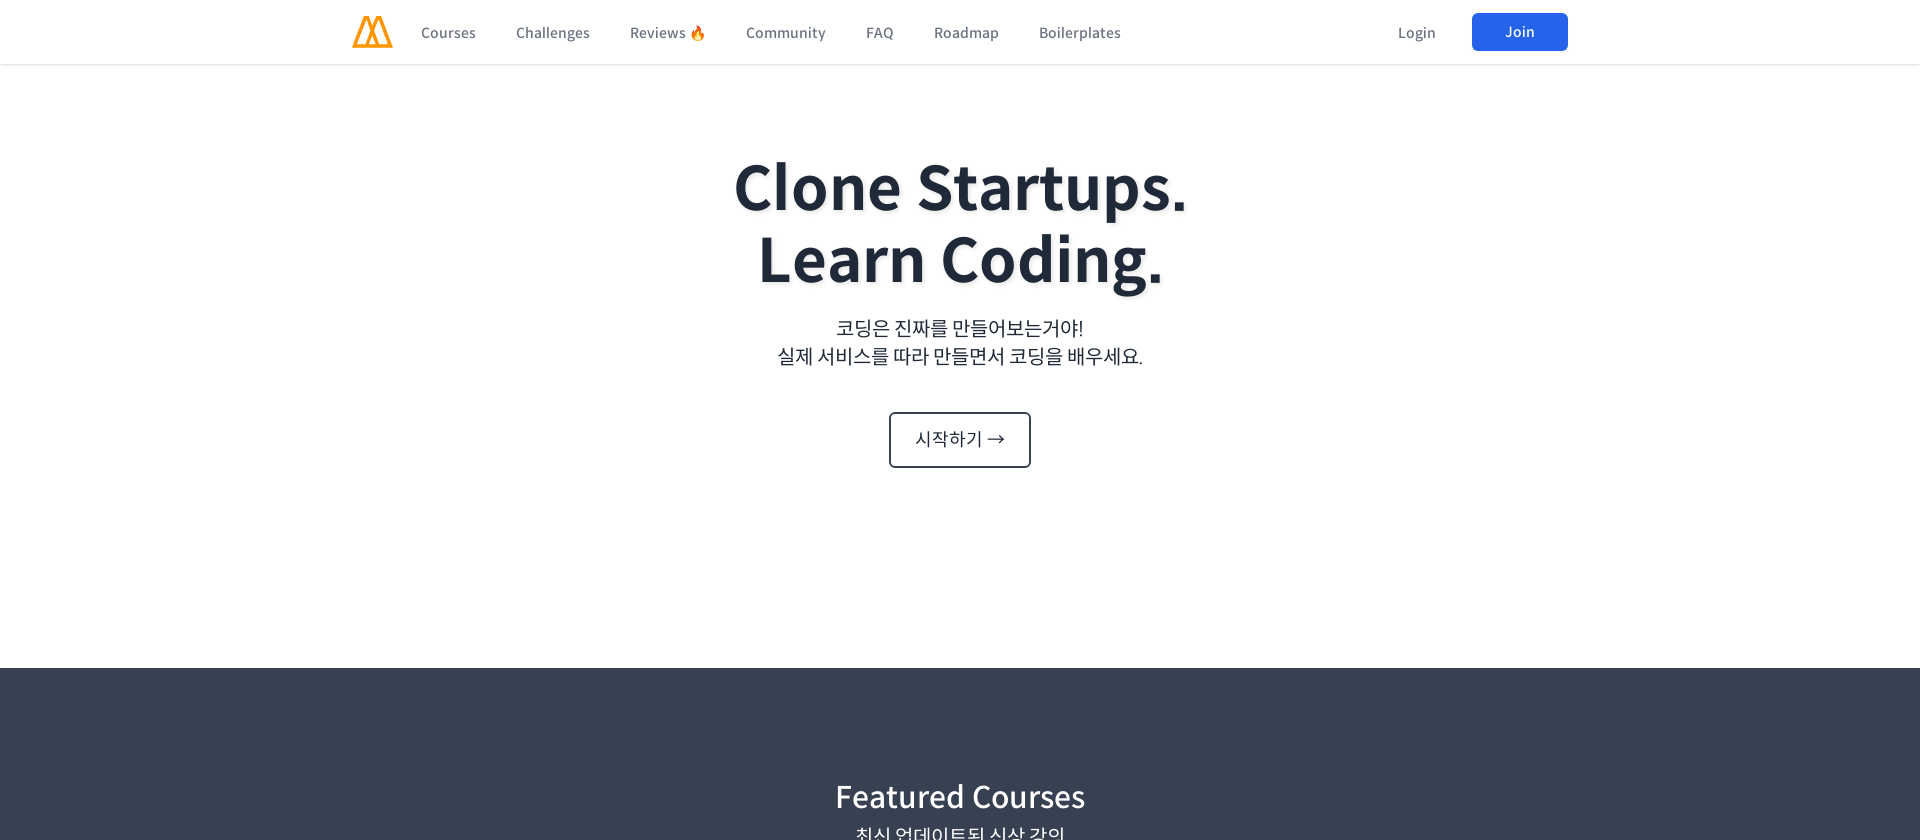

Waited 5 seconds for page to adjust to 1920px viewport
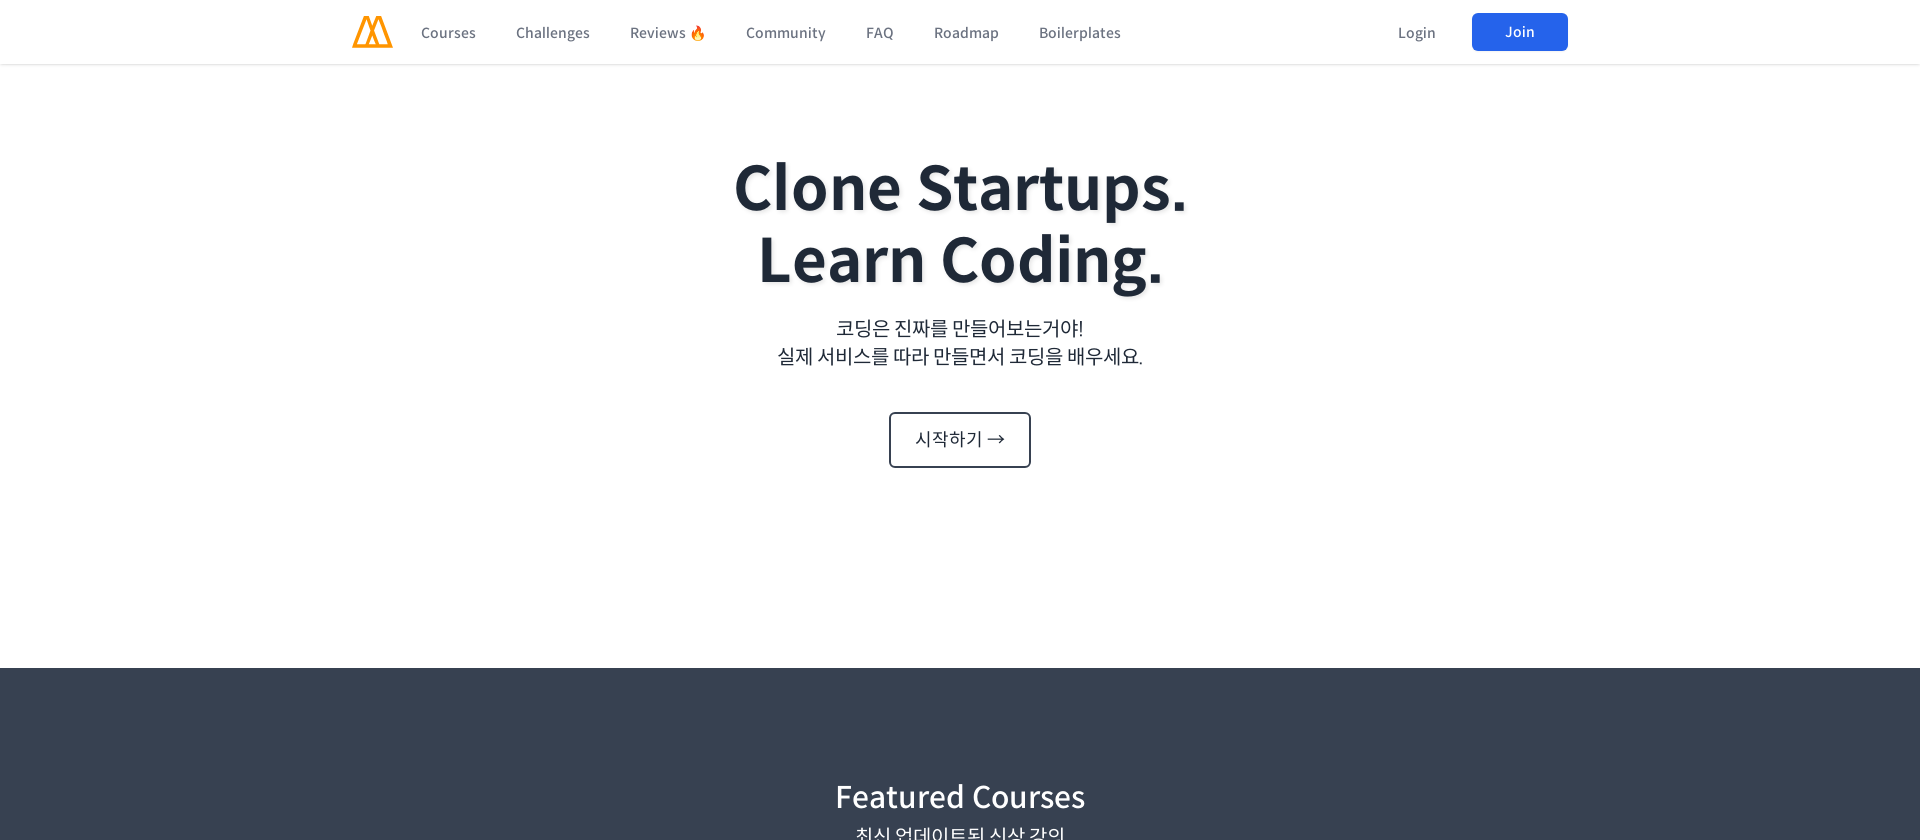

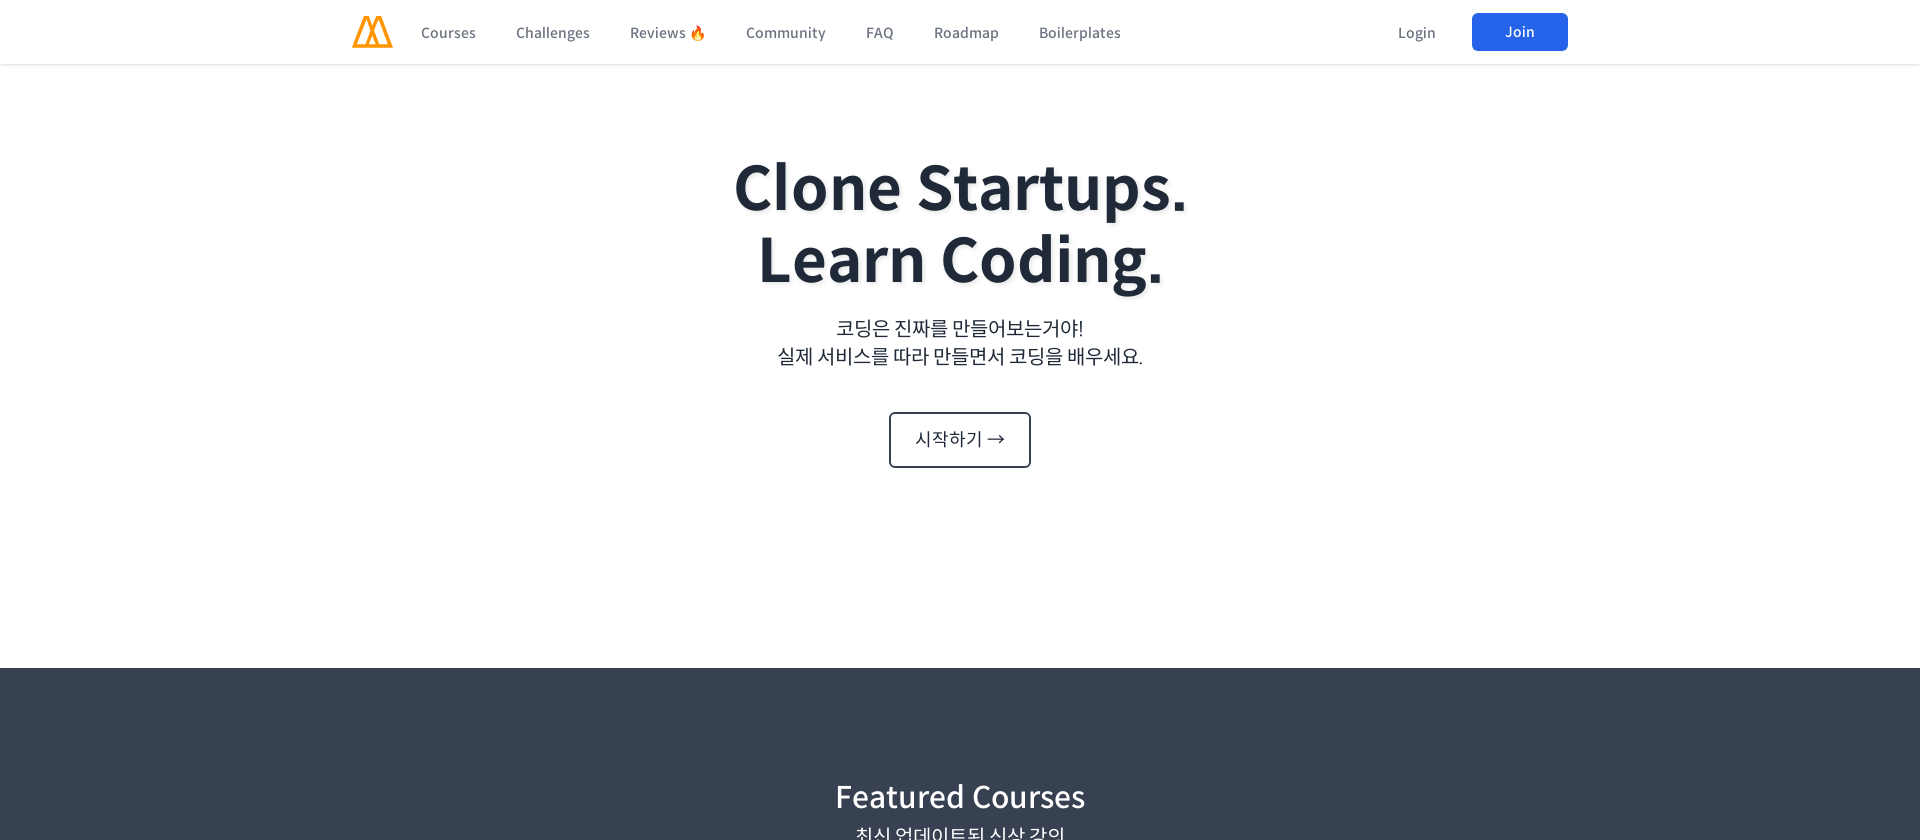